Tests different types of JavaScript alerts including simple alerts, confirmation dialogs, and prompt dialogs by accepting, dismissing, and entering text

Starting URL: https://demo.automationtesting.in/Alerts.html

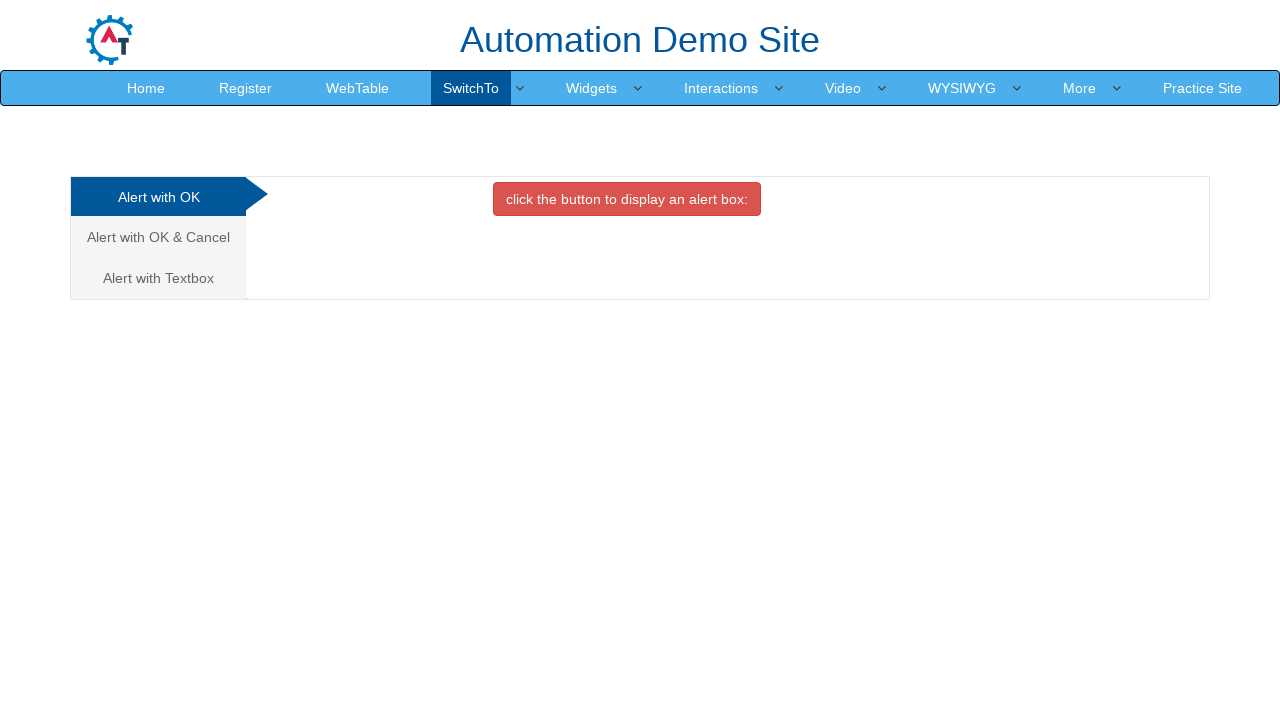

Clicked OK Tab button to trigger simple alert at (627, 199) on #OKTab
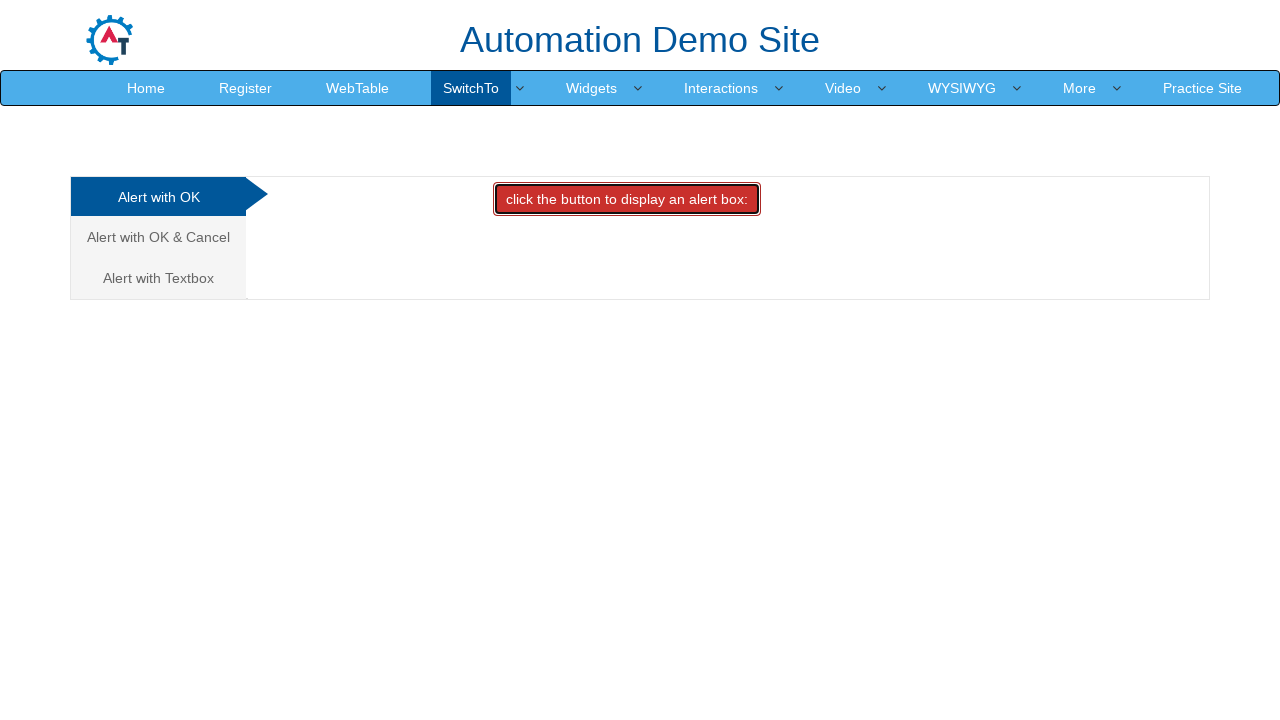

Set up dialog handler to accept simple alert
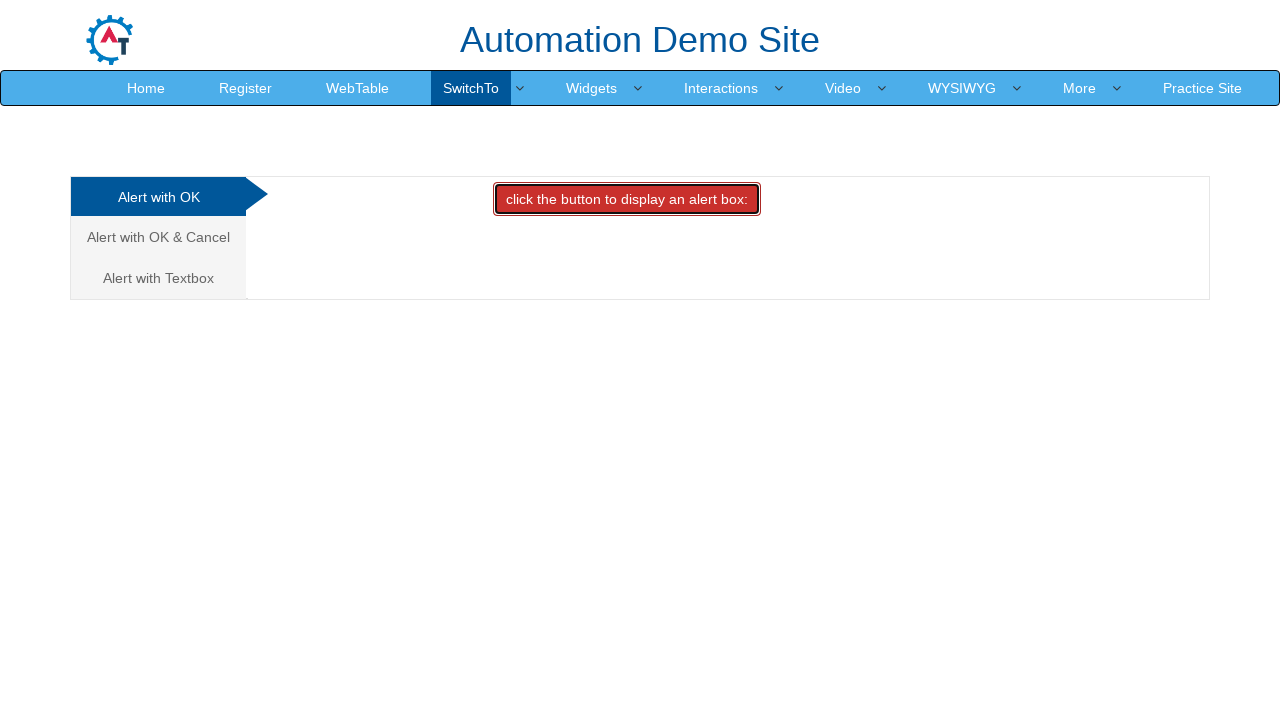

Clicked link to navigate to Cancel Tab at (158, 237) on a[href='#CancelTab']
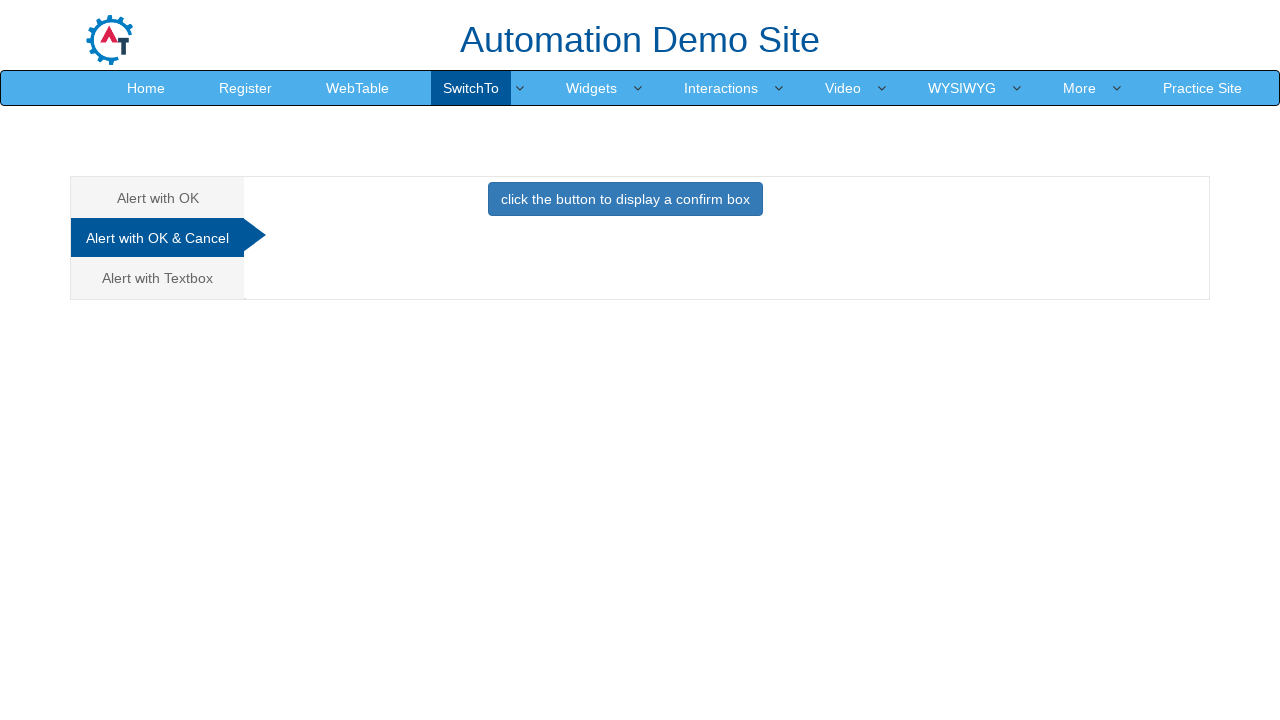

Clicked Cancel Tab button to trigger confirmation dialog at (625, 204) on #CancelTab
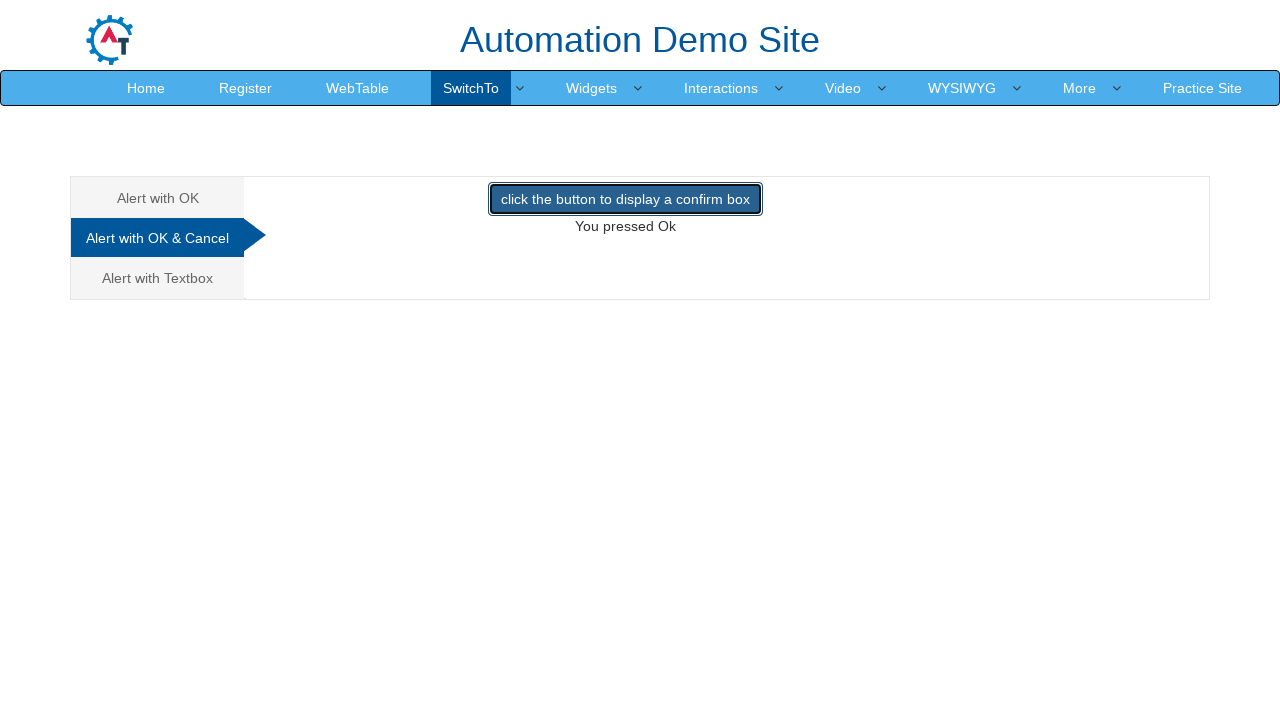

Set up dialog handler to dismiss confirmation alert
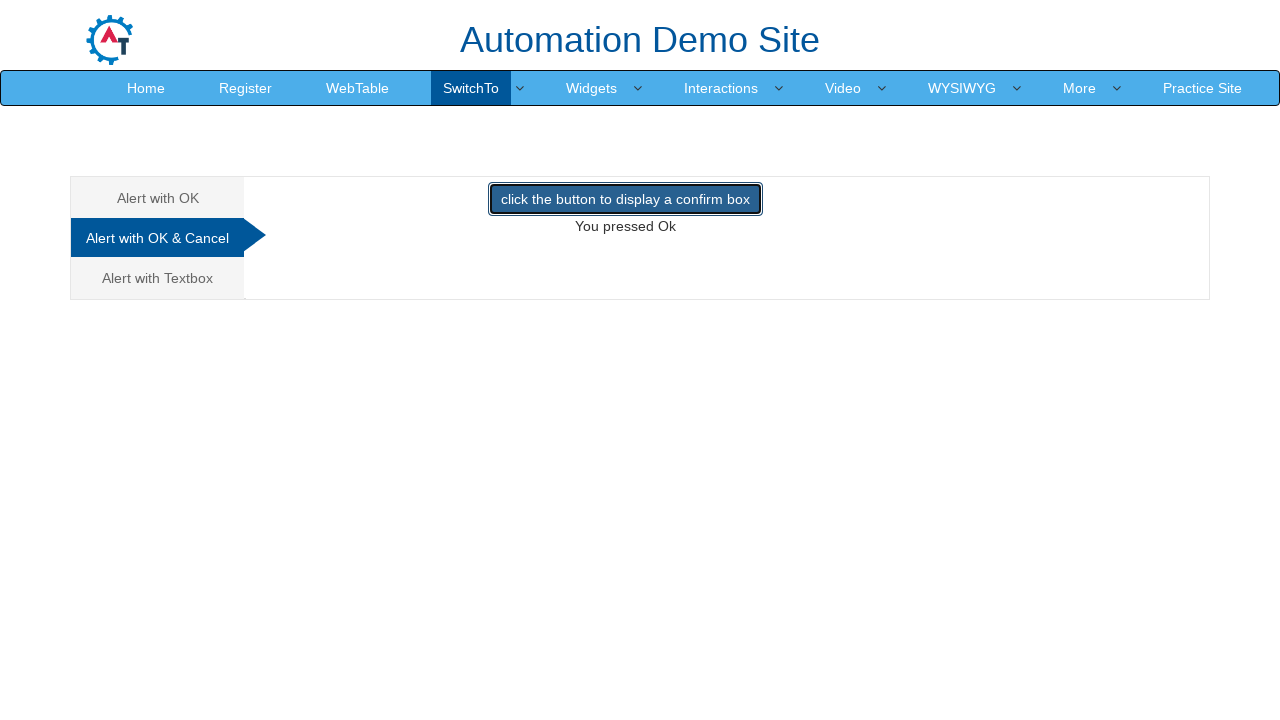

Clicked link to navigate to Textbox tab at (158, 278) on a[href='#Textbox']
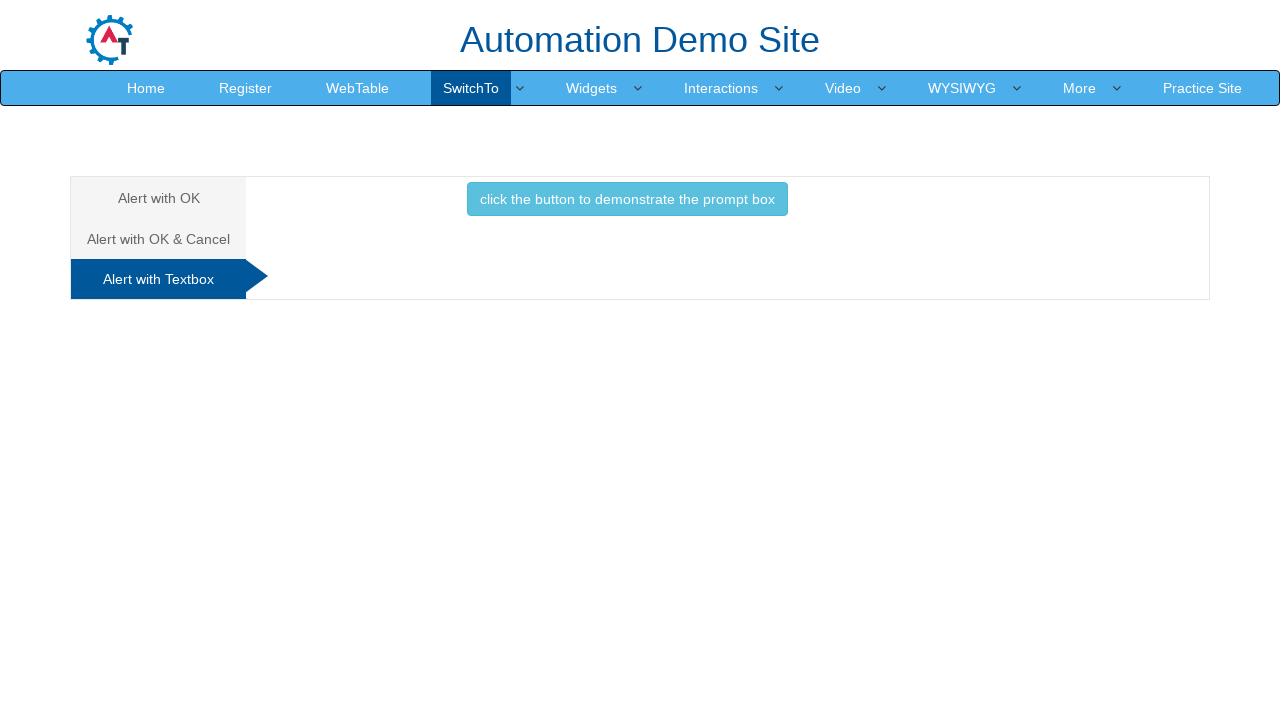

Clicked Textbox button to trigger prompt dialog at (627, 204) on #Textbox
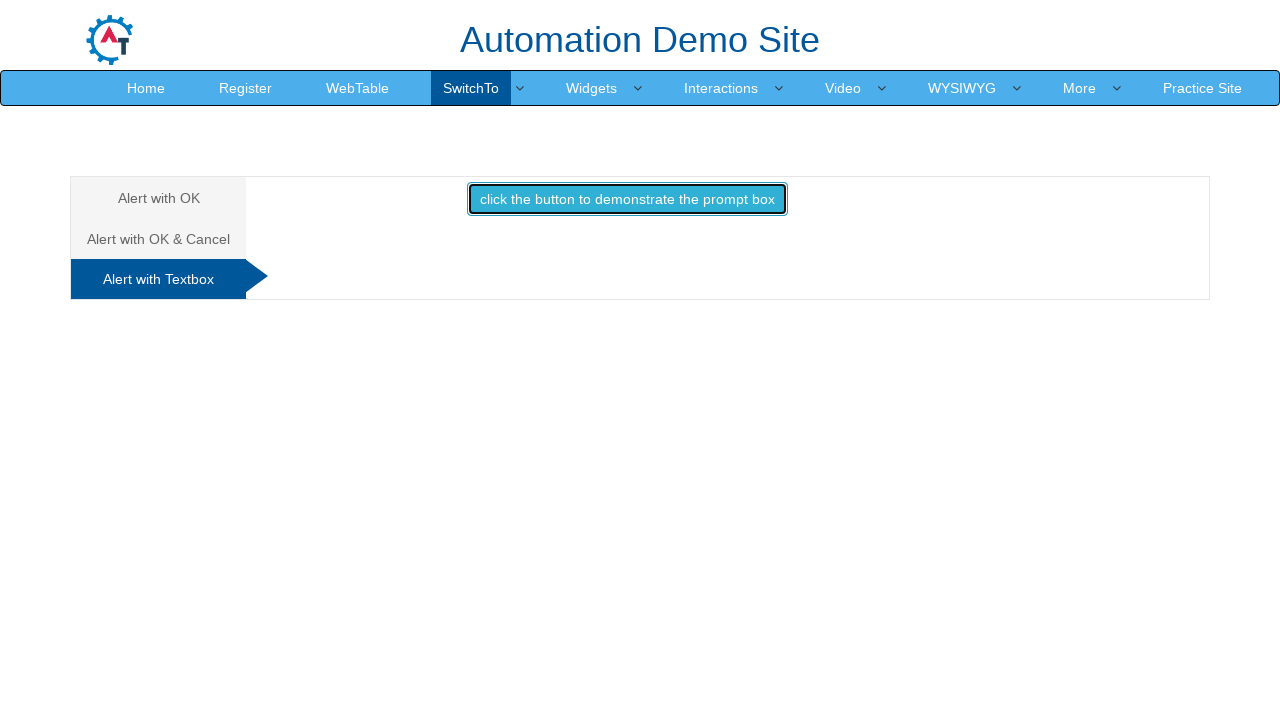

Set up dialog handler to accept prompt alert and enter 'Test' text
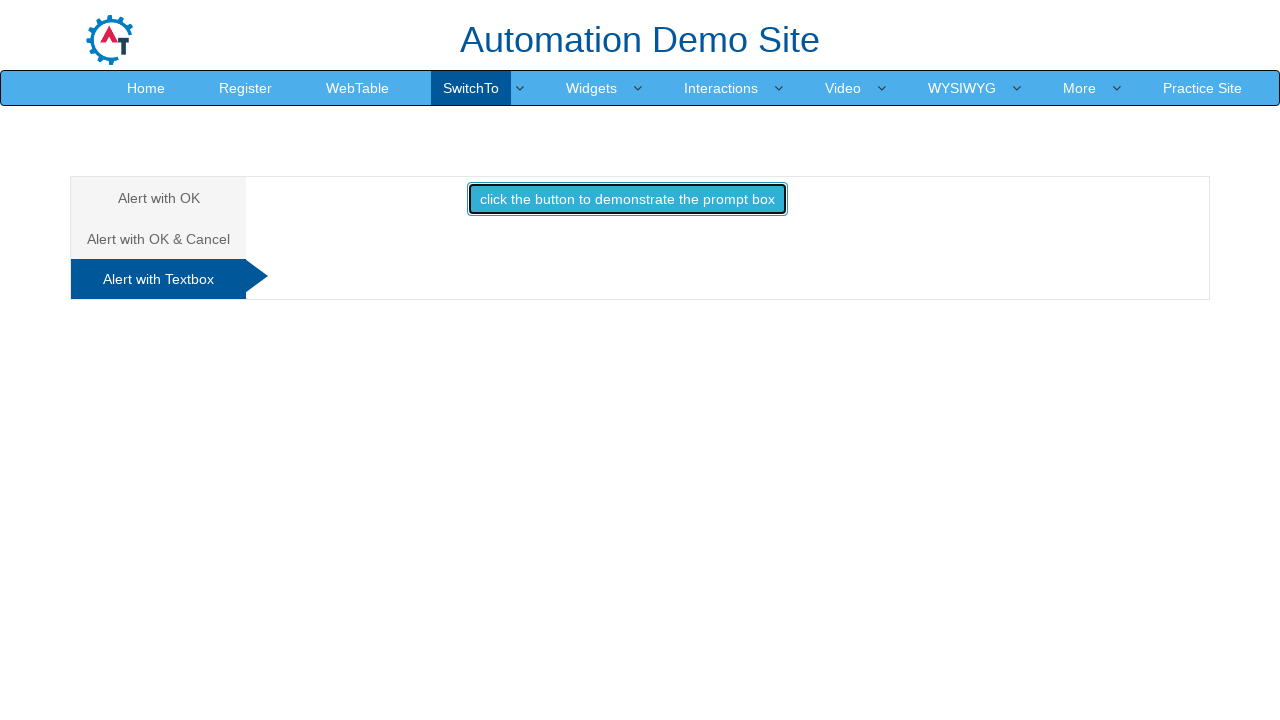

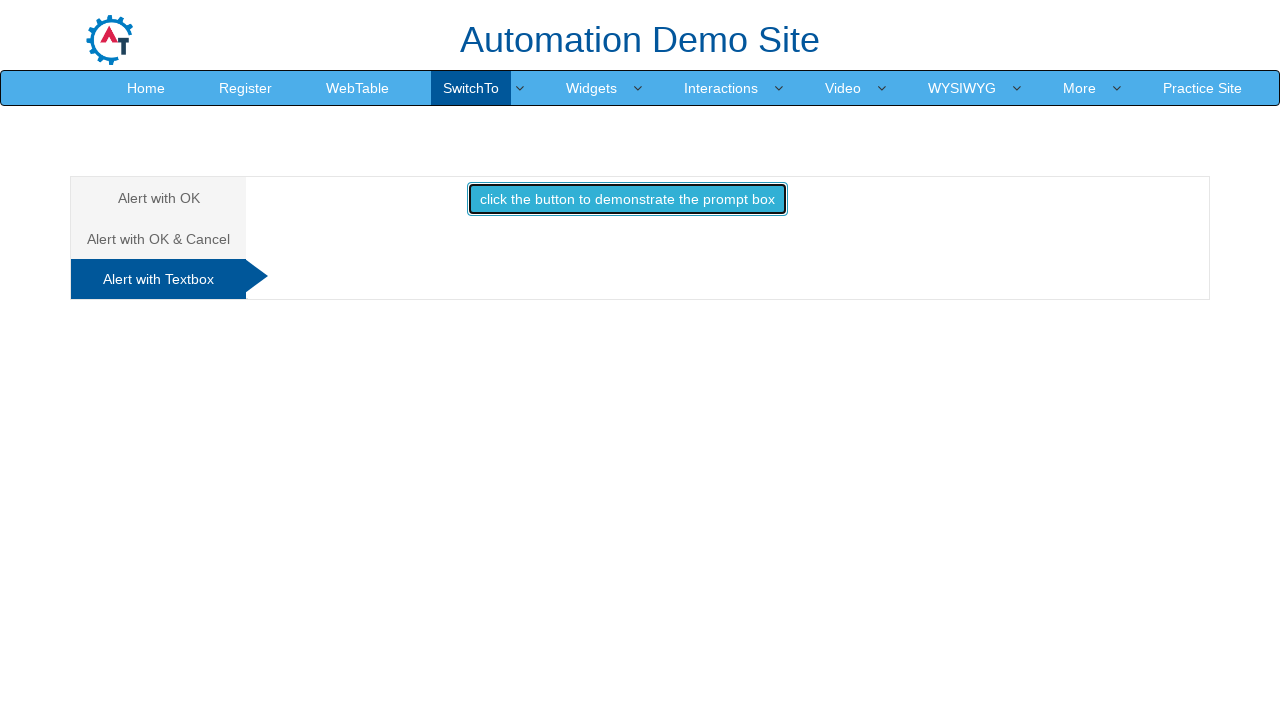